Tests the search functionality of an automation bookstore demo site by entering "Agile" as a search term and verifying that filtered book results are displayed.

Starting URL: https://automationbookstore.dev/

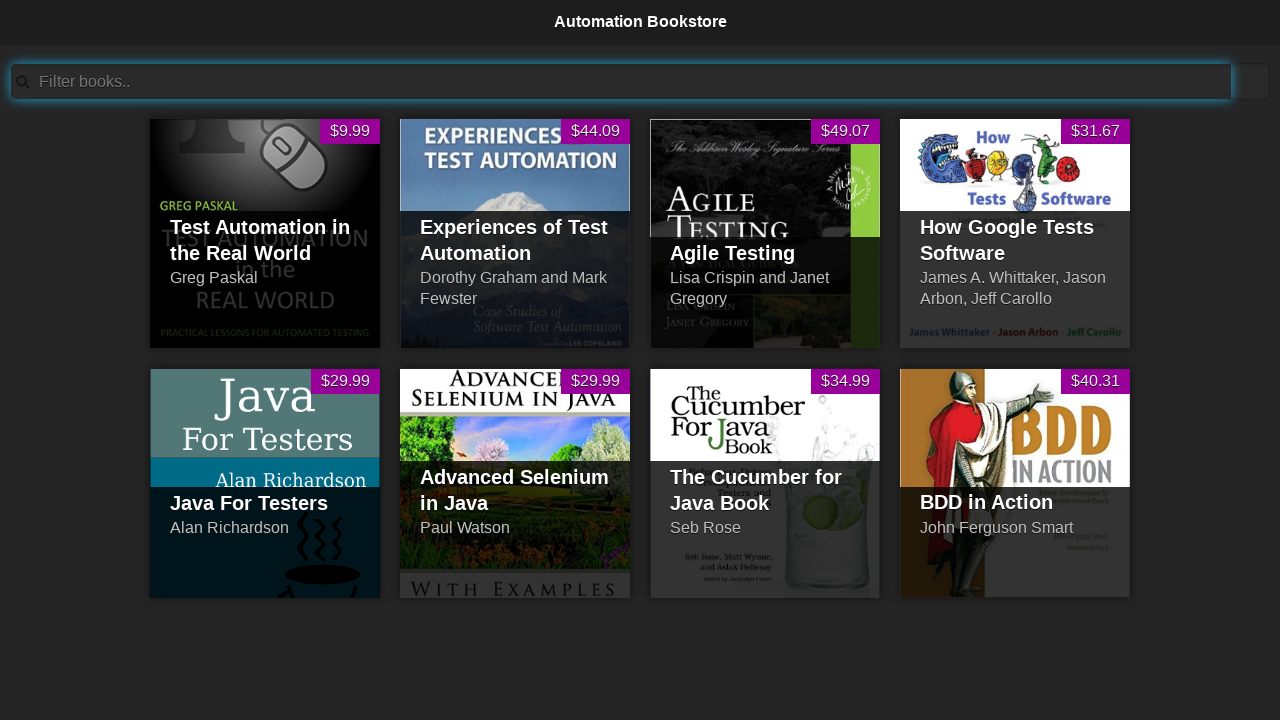

Search bar became visible
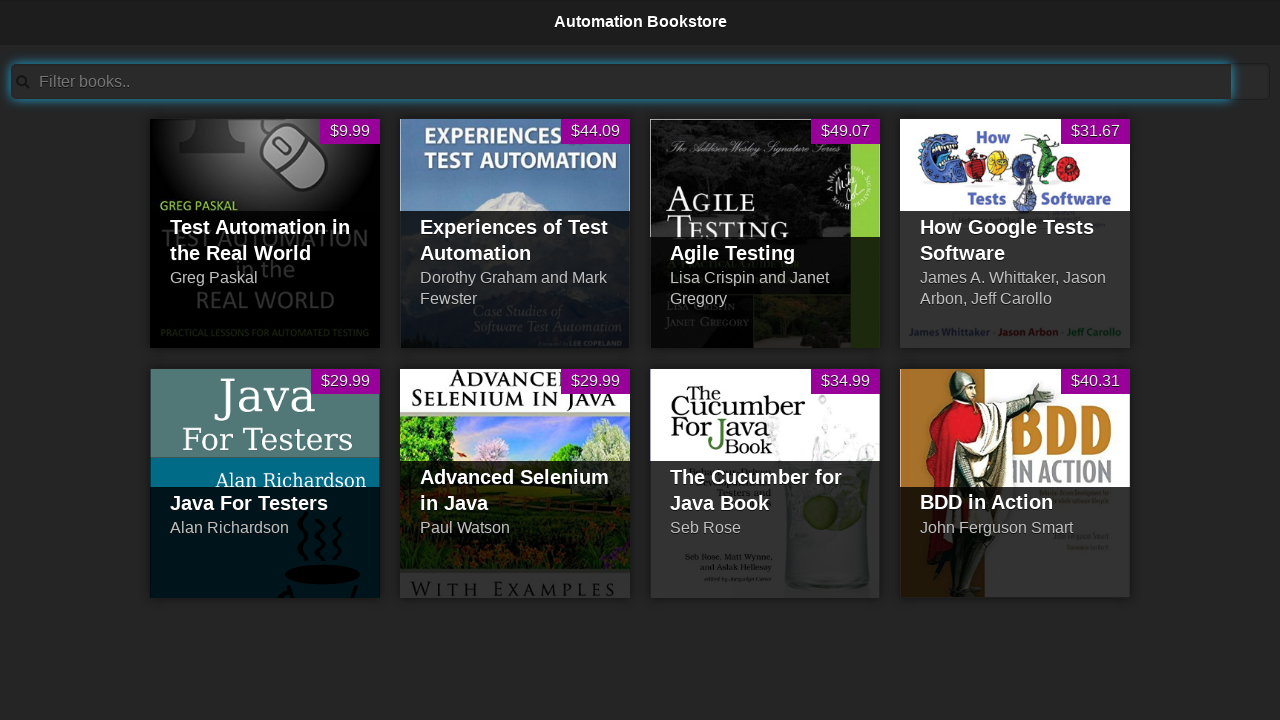

Filled search bar with 'Agile' on #searchBar
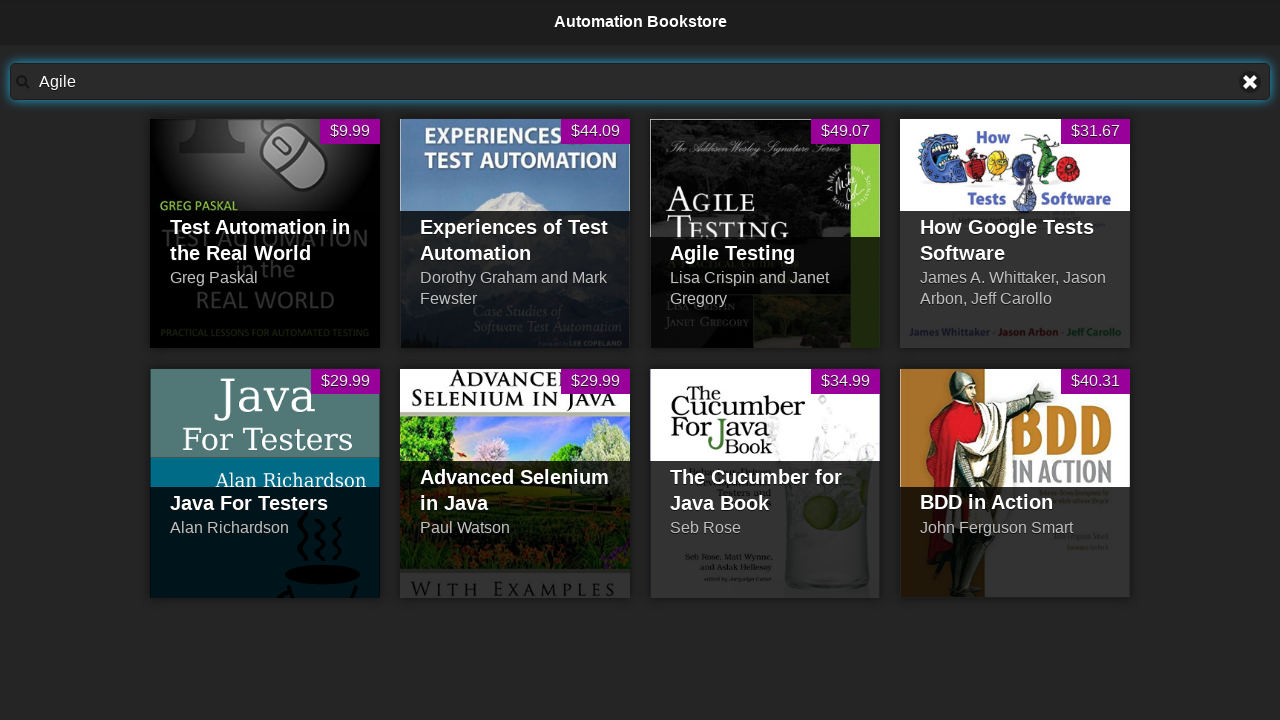

Agile Testing book title appeared in results
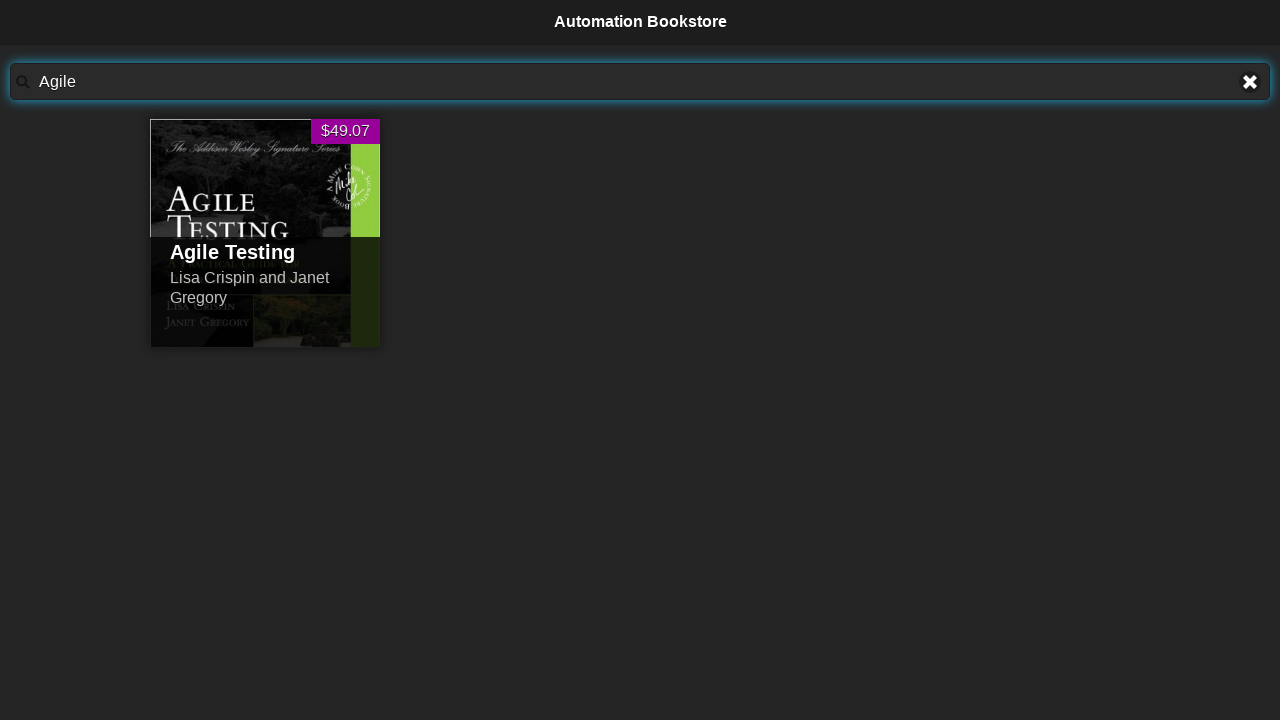

Located visible books in product list
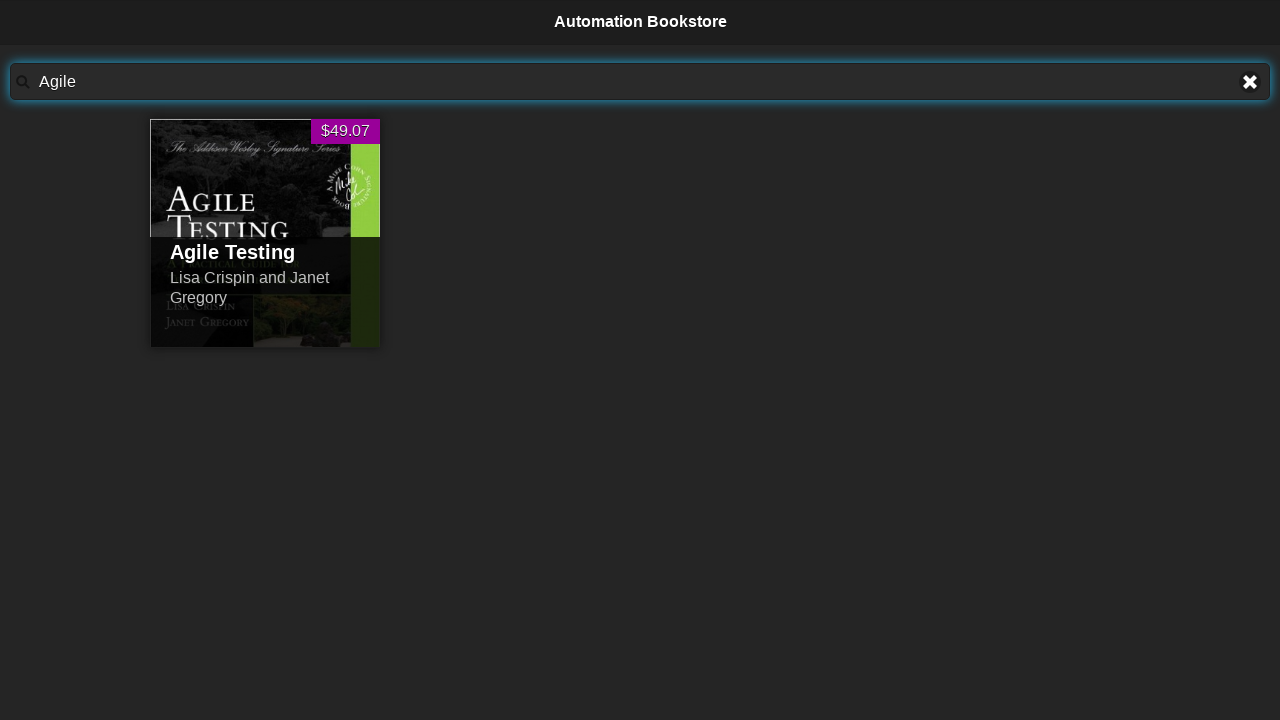

Verified that at least one book is visible after filtering - test passed
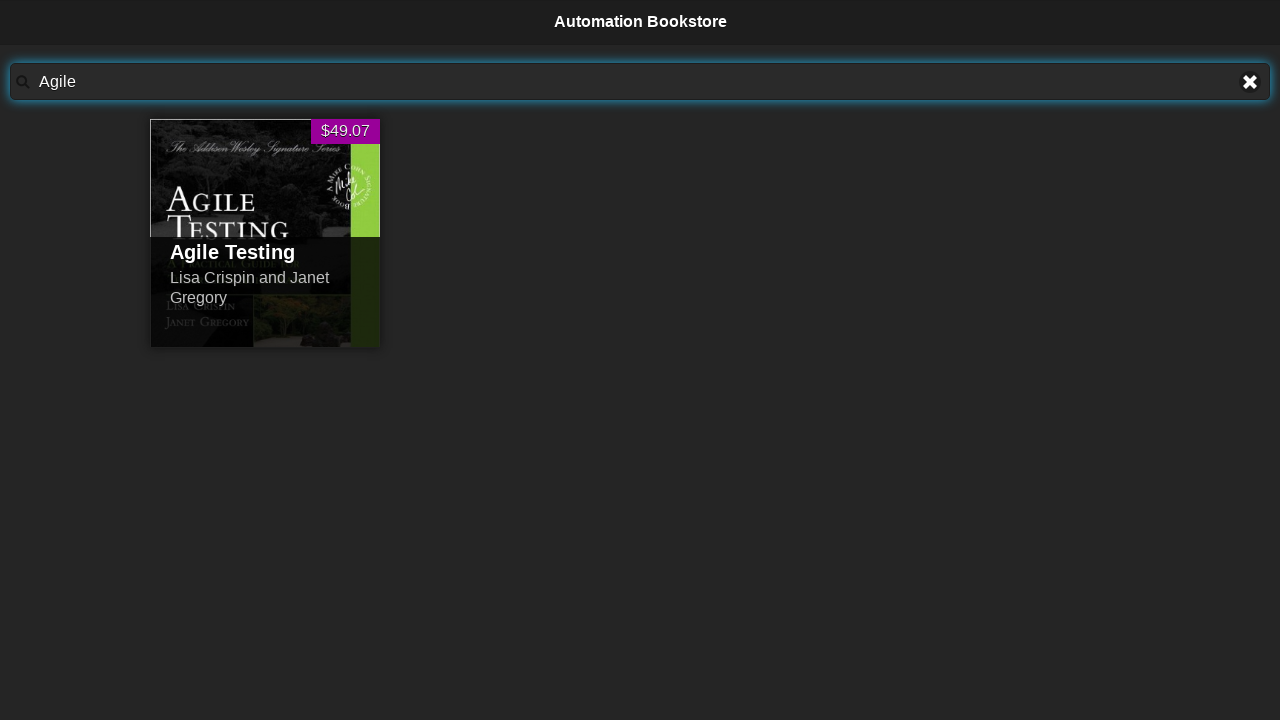

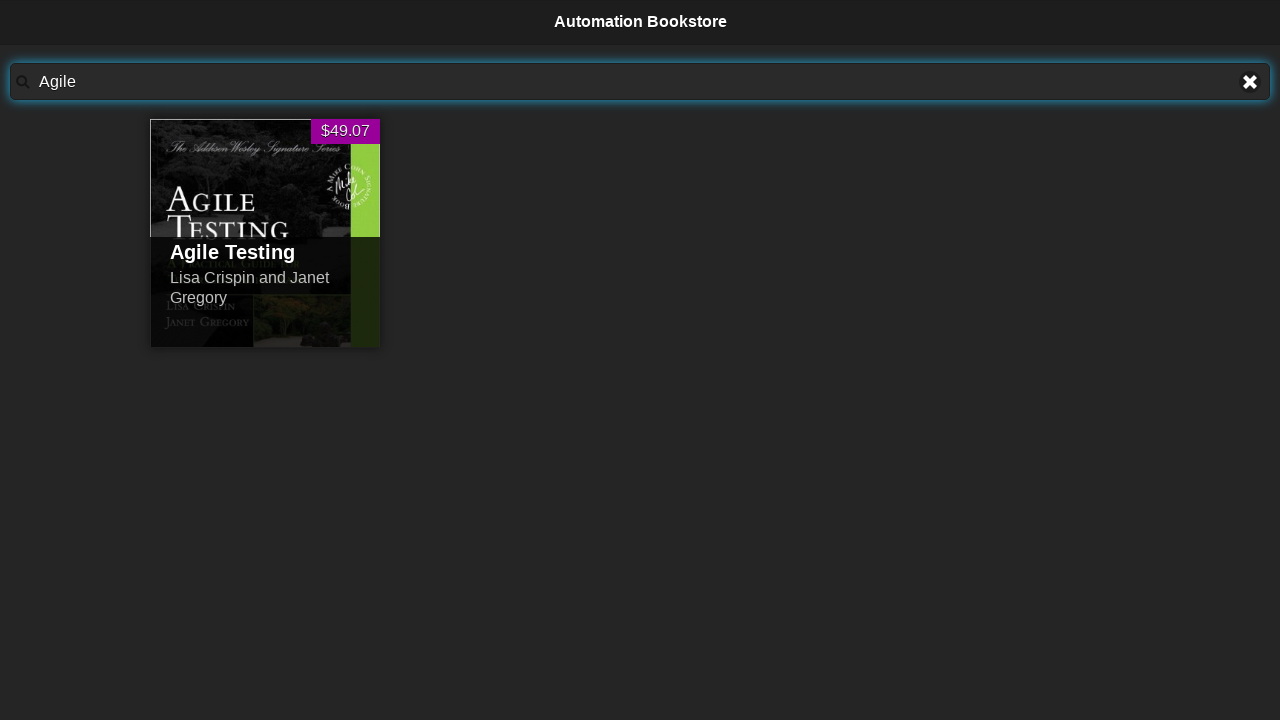